Tests various form interactions on a demo page including filling text boxes, checking a checkbox, selecting a radio button, choosing from a dropdown, handling an alert popup, and clicking a link to open a new page.

Starting URL: https://only-testing-blog.blogspot.com/2014/01/textbox.html

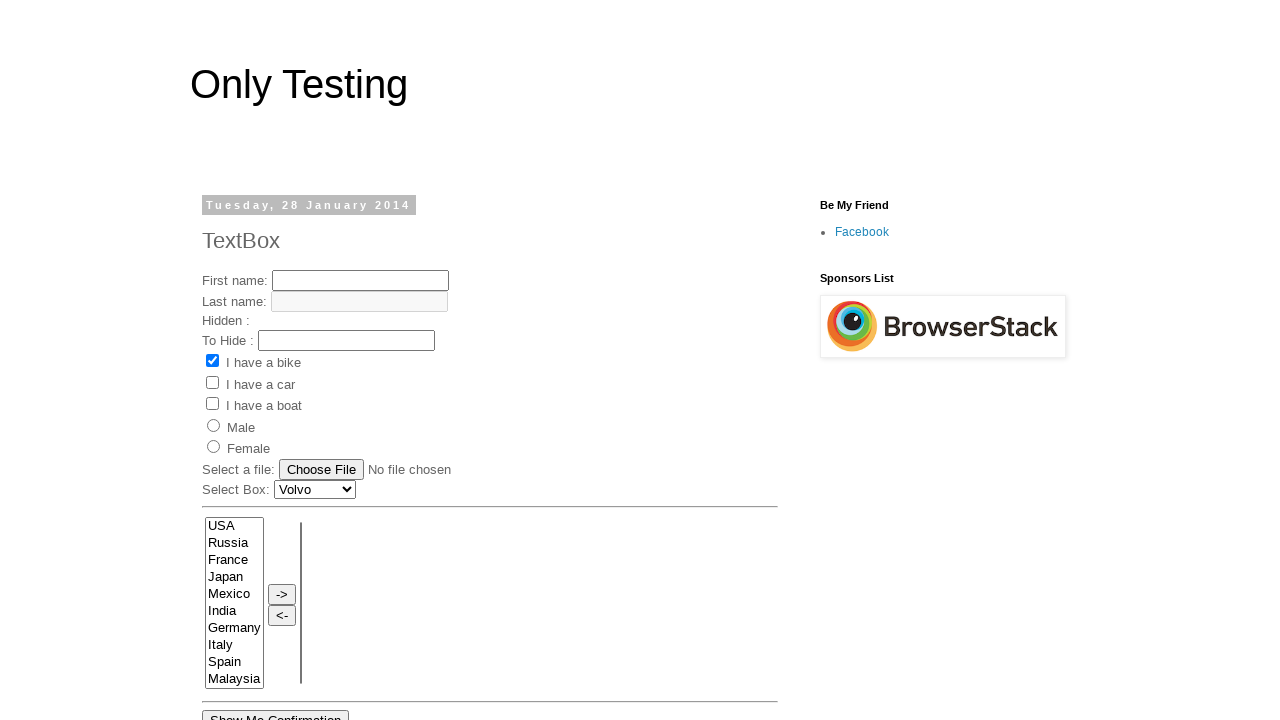

Filled username 'Arul' in first text box on #text1
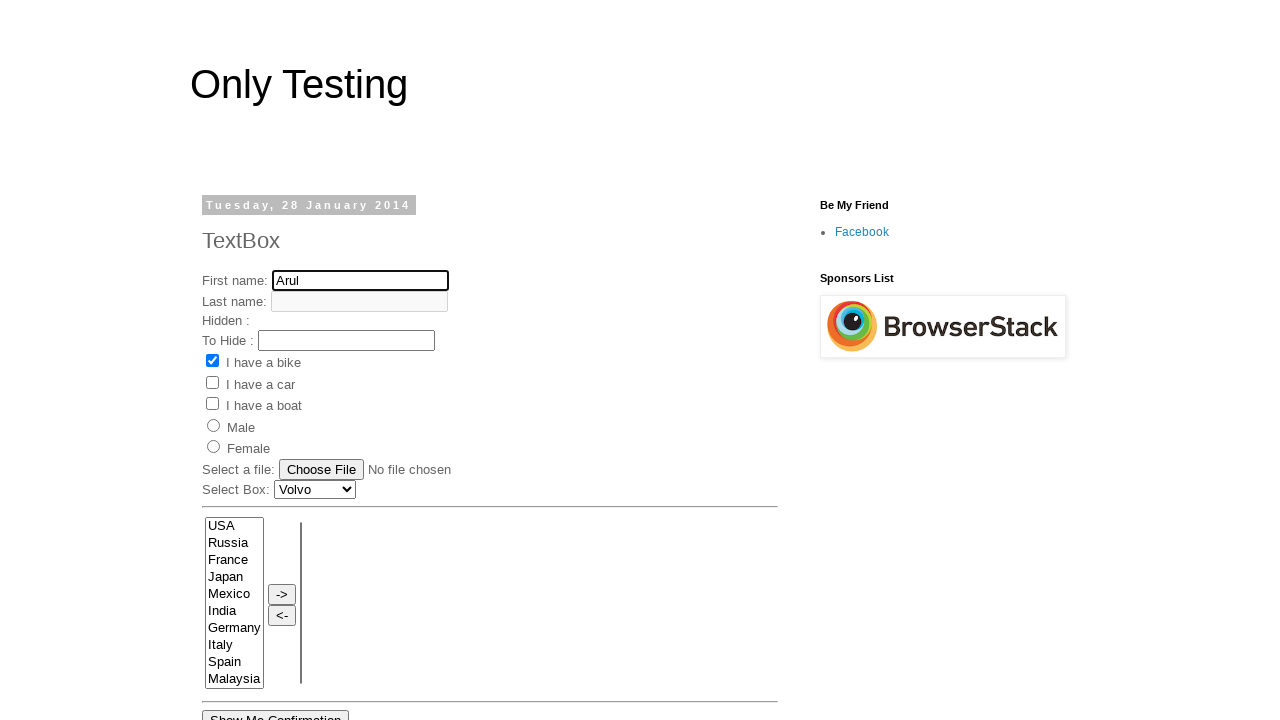

Hidden data text box became visible
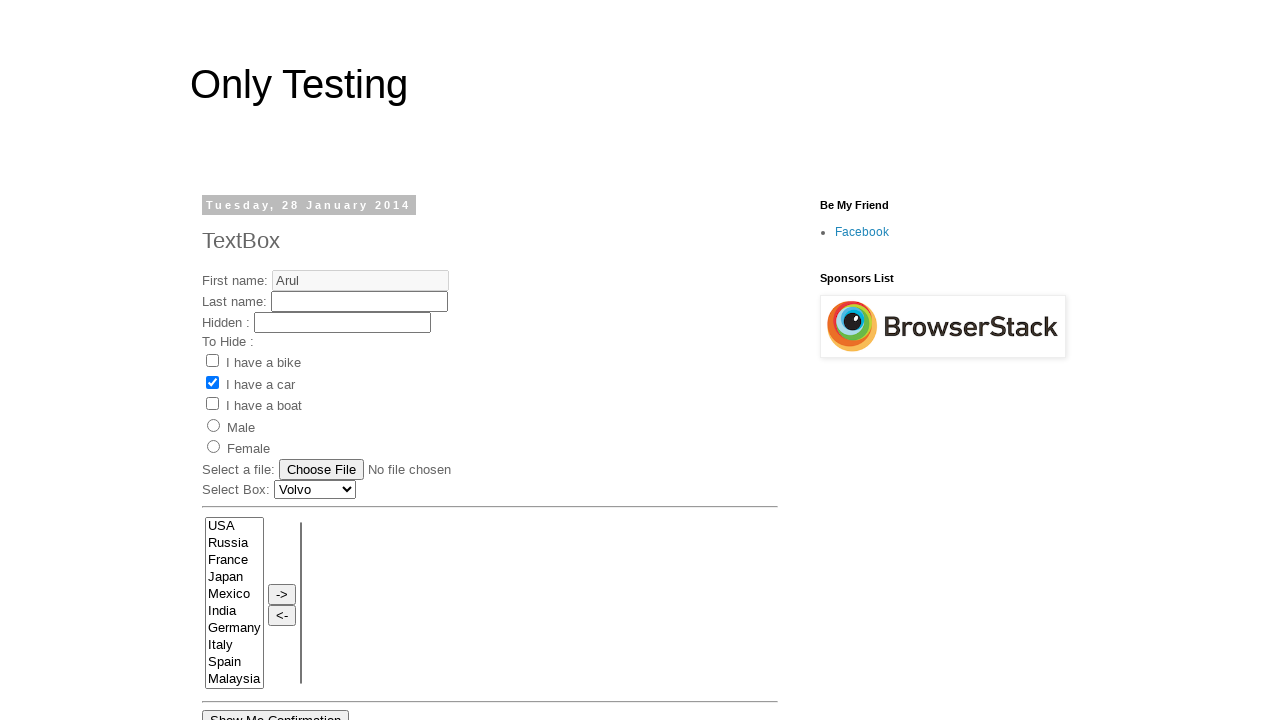

Filled hidden data text box with 'Arul' on #text3
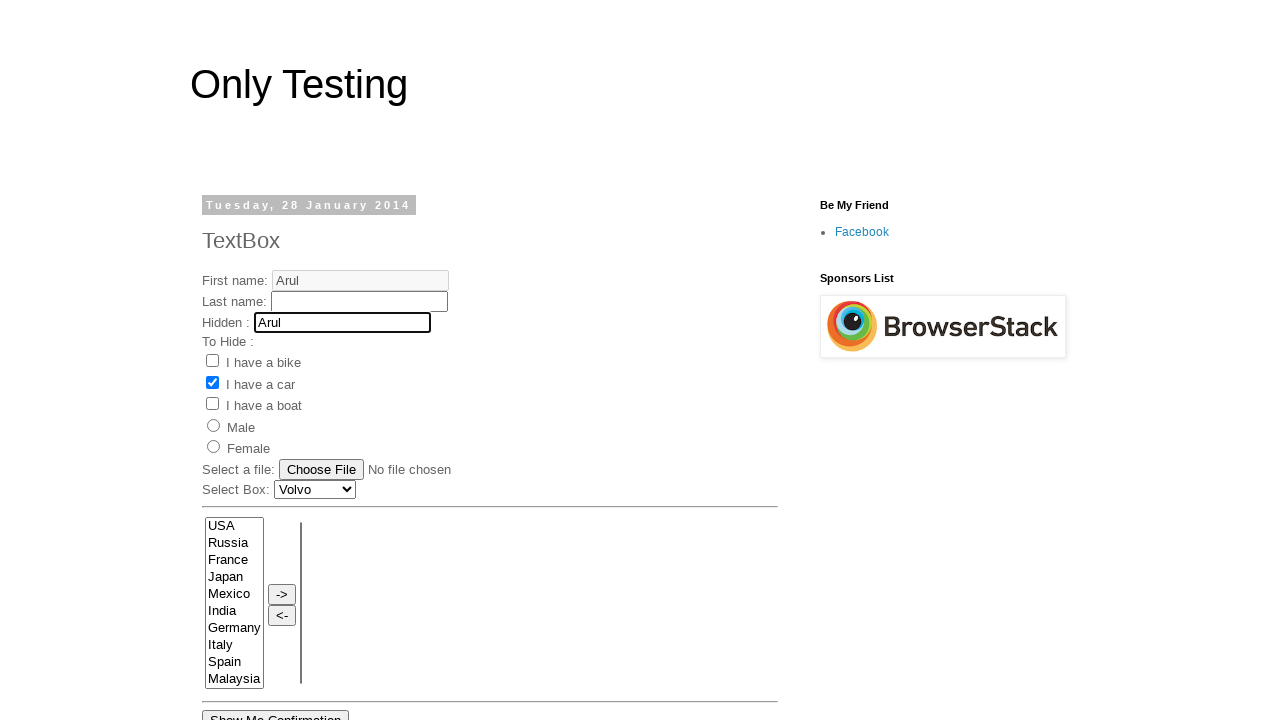

Checked 'I have boat' checkbox at (212, 404) on #check3
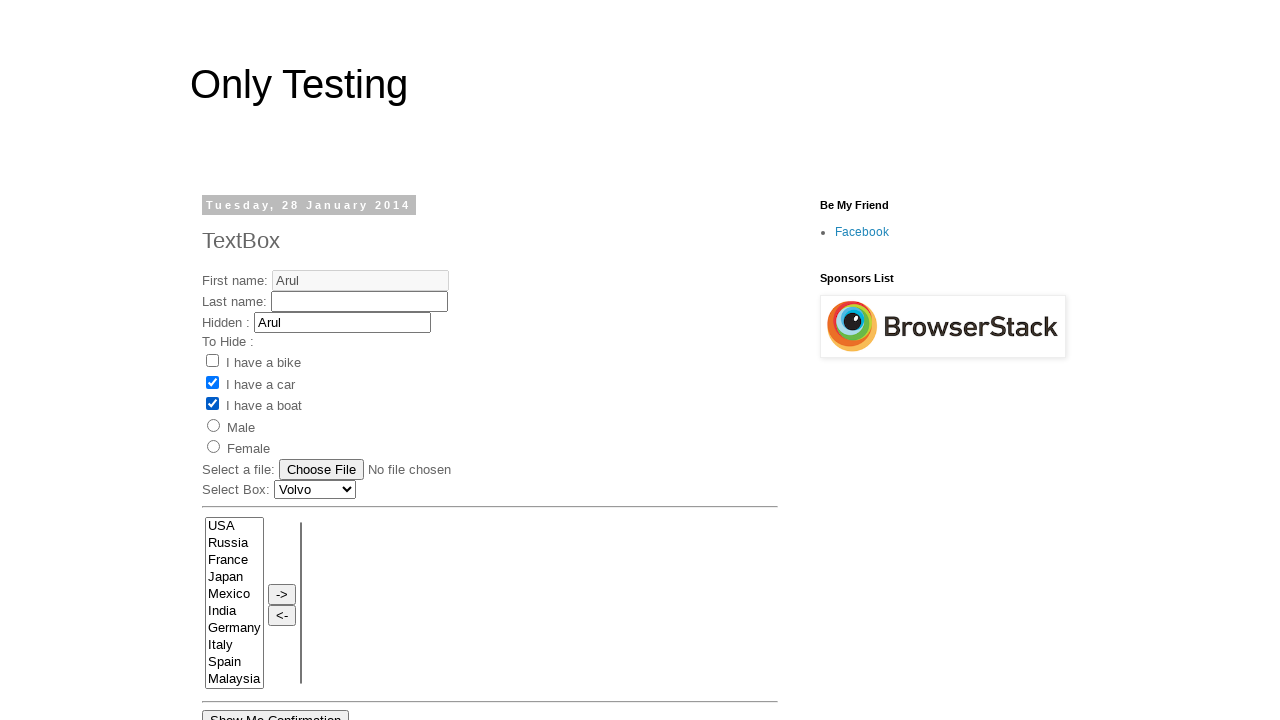

Selected female radio button at (214, 447) on #radio2
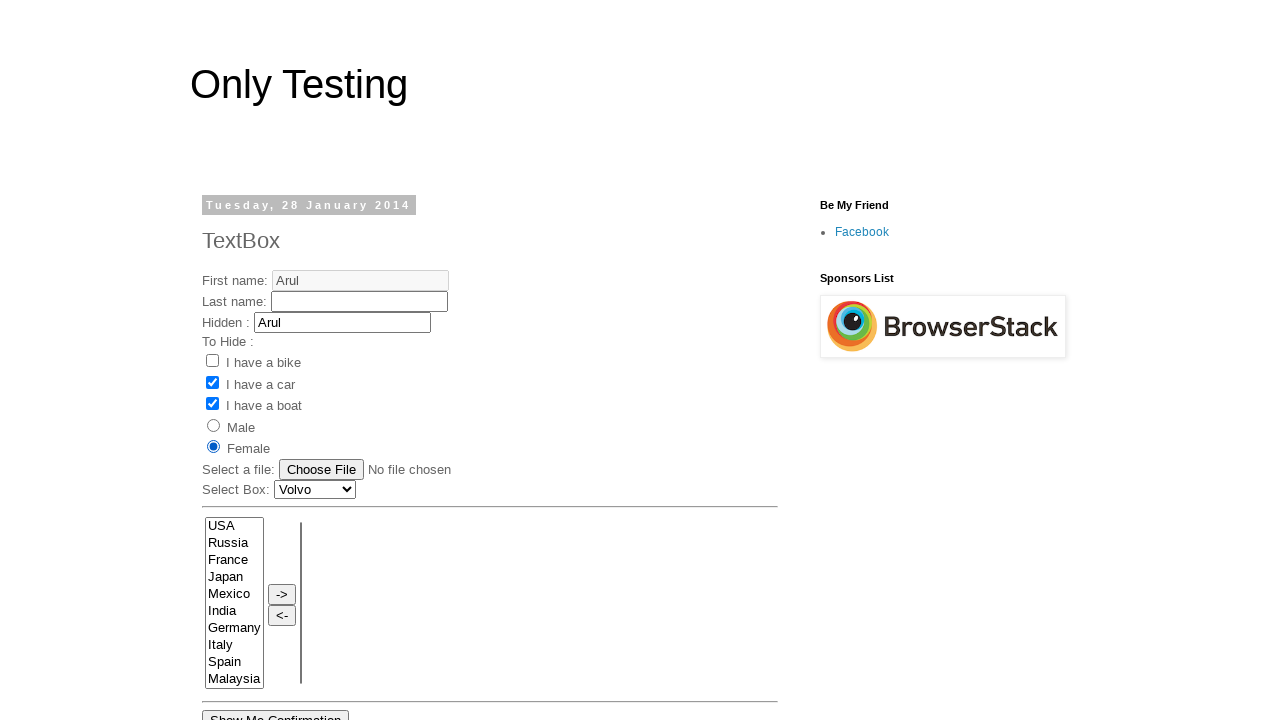

Selected 'Audi' from car dropdown on #Carlist
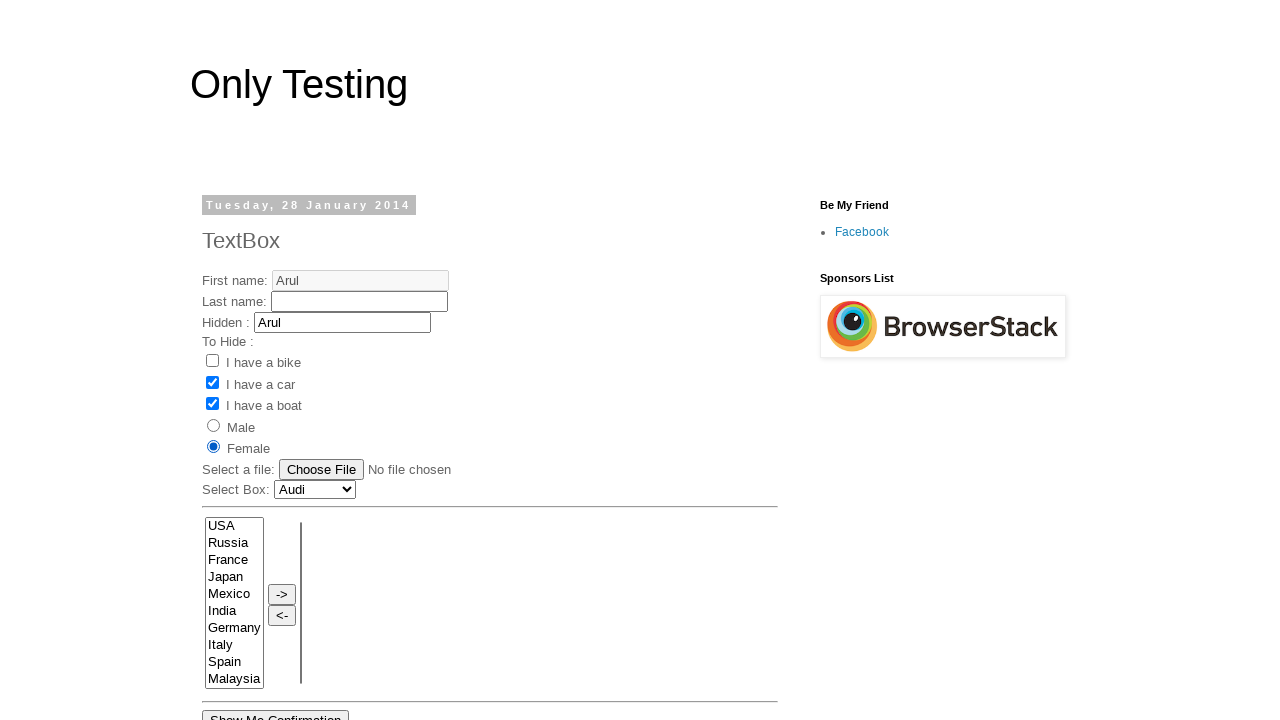

Clicked 'Show Me Alert' button at (252, 360) on input[value='Show Me Alert']
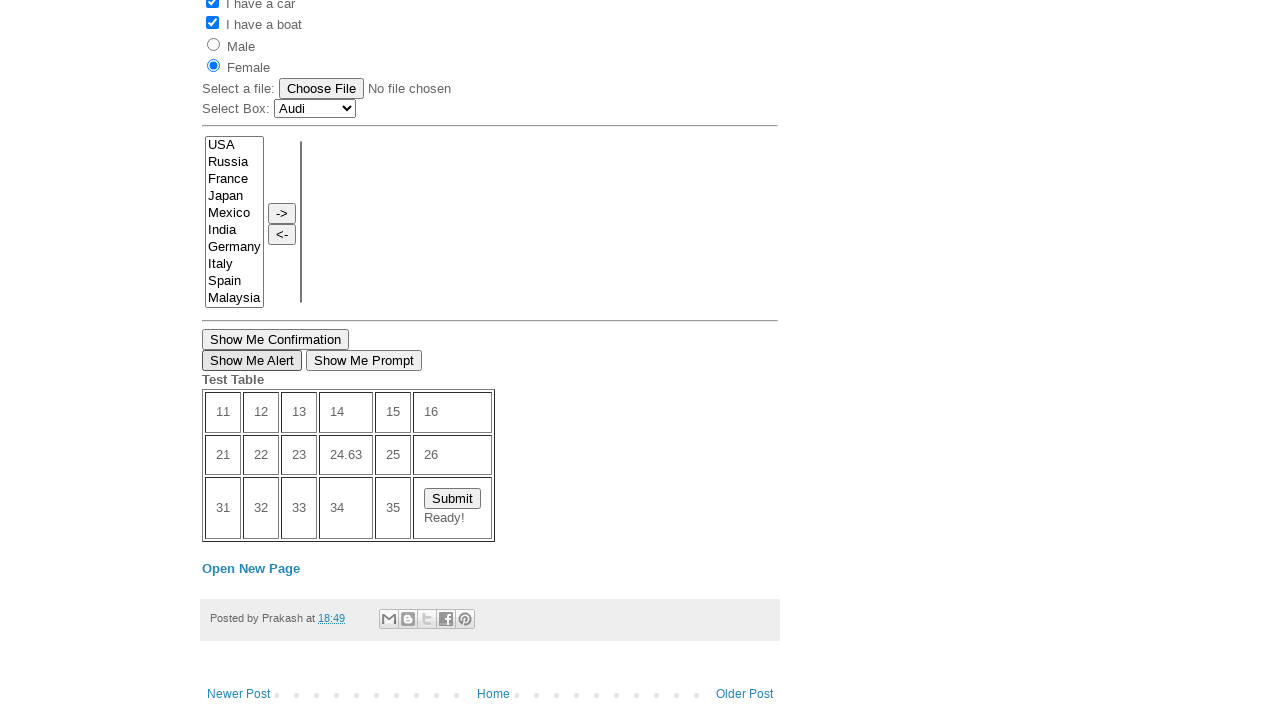

Alert dialog accepted
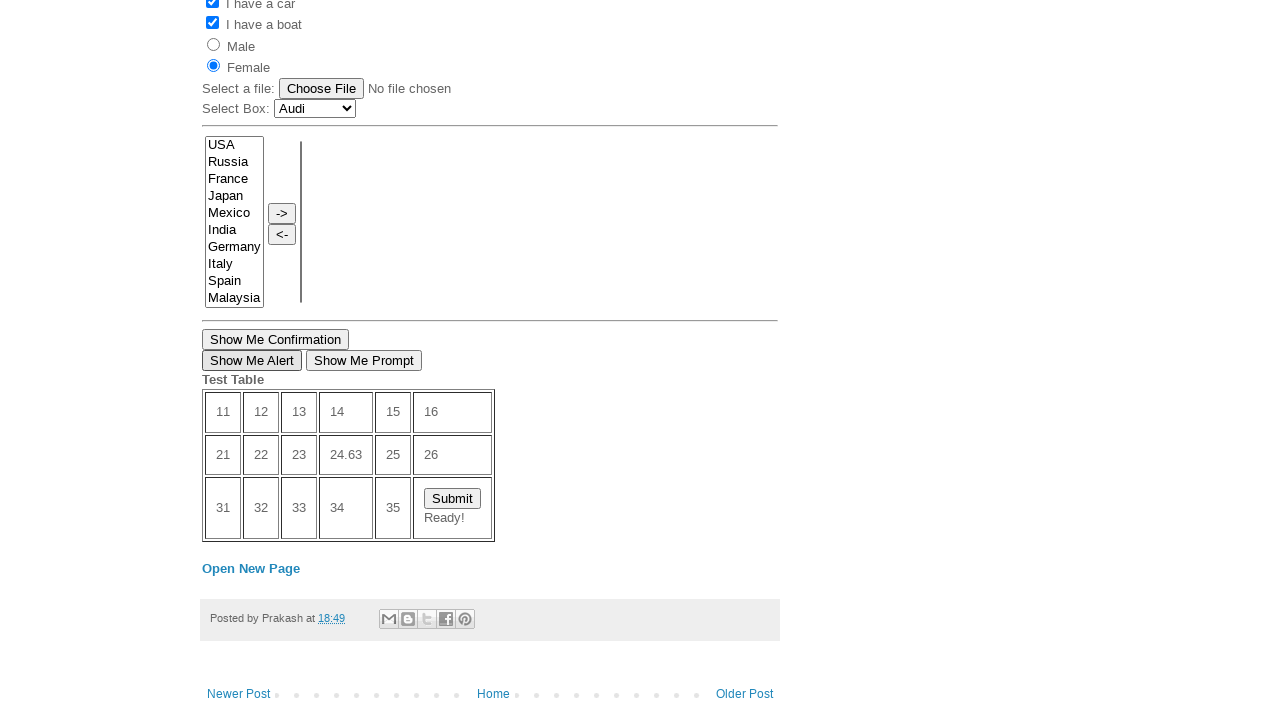

Clicked 'Open New Page' link at (251, 569) on text=Open New Page
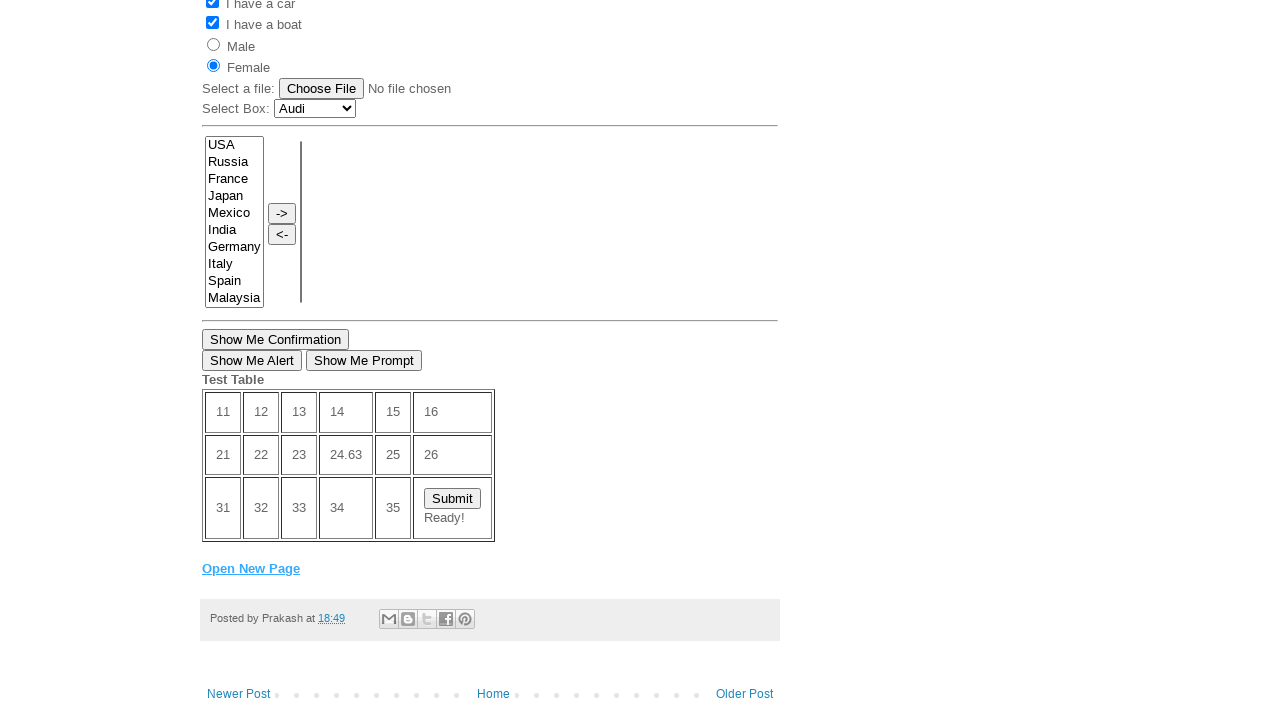

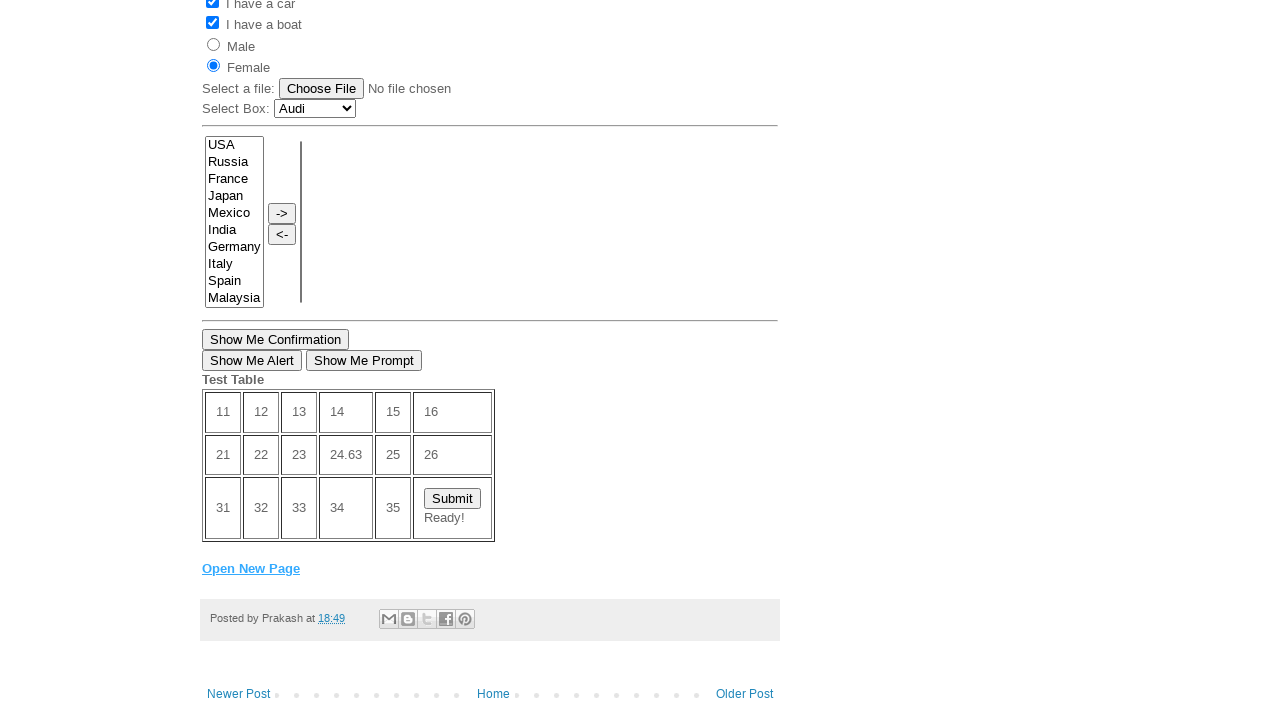